Tests an e-commerce flow by adding multiple items to cart, proceeding to checkout, and applying a promo code

Starting URL: https://rahulshettyacademy.com/seleniumPractise/#/

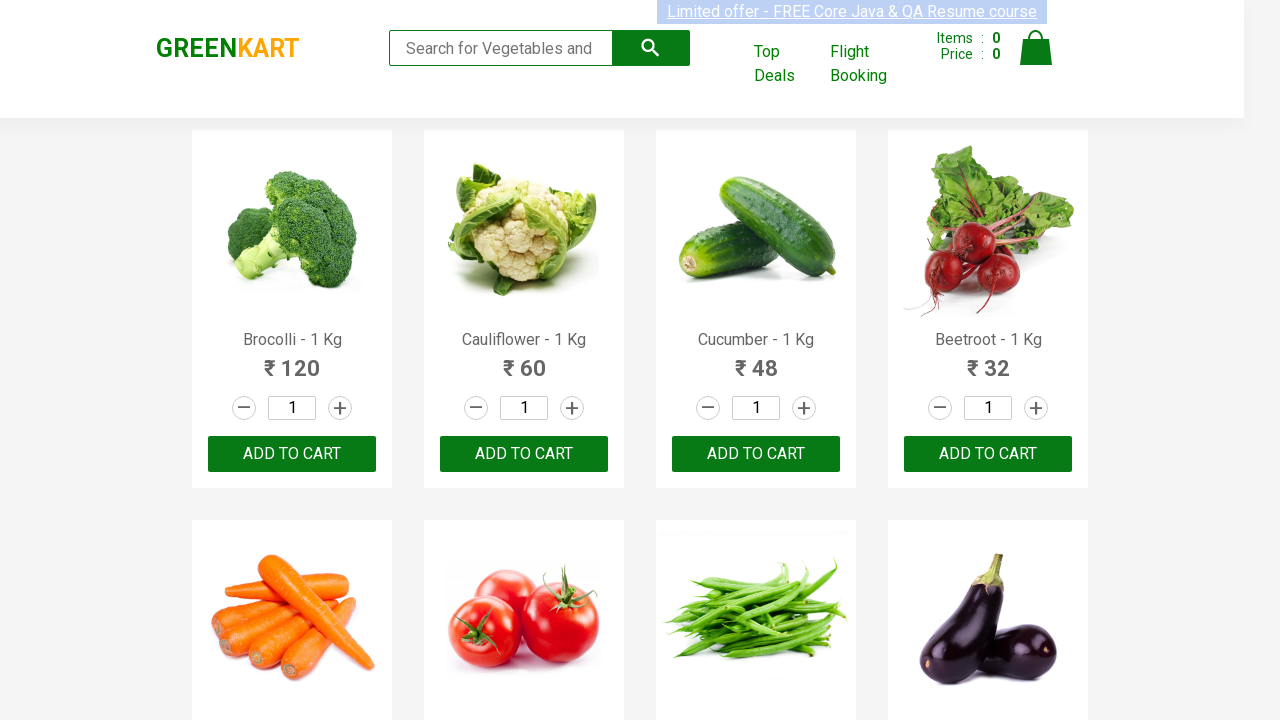

Located all product names on the page
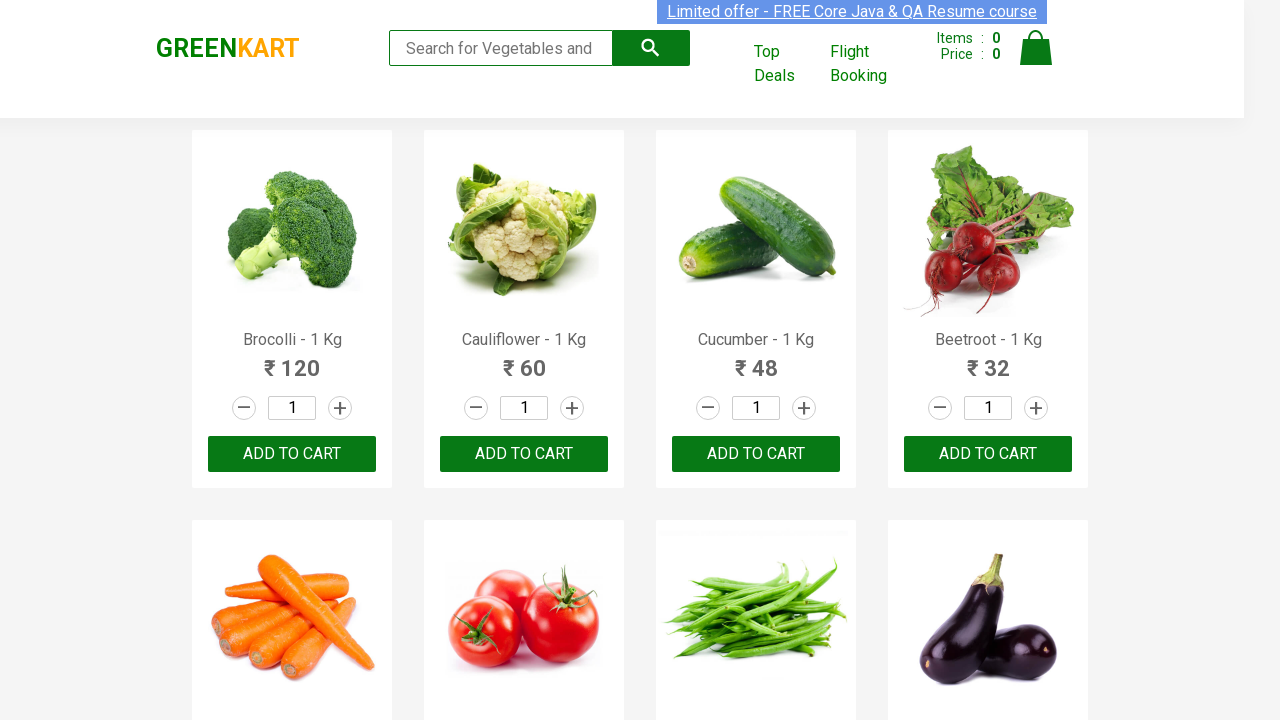

Added 'Cauliflower' to cart at (524, 454) on xpath=//div[@class='product-action']/button >> nth=1
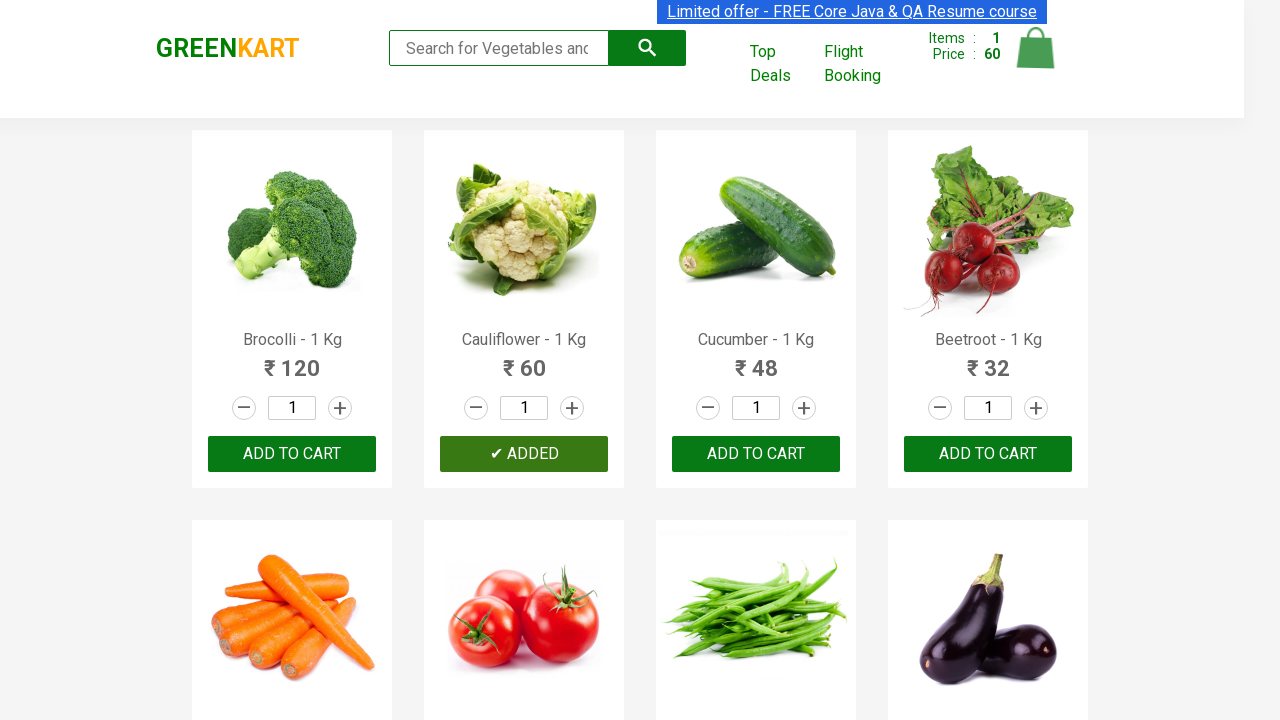

Added 'Beetroot' to cart at (988, 454) on xpath=//div[@class='product-action']/button >> nth=3
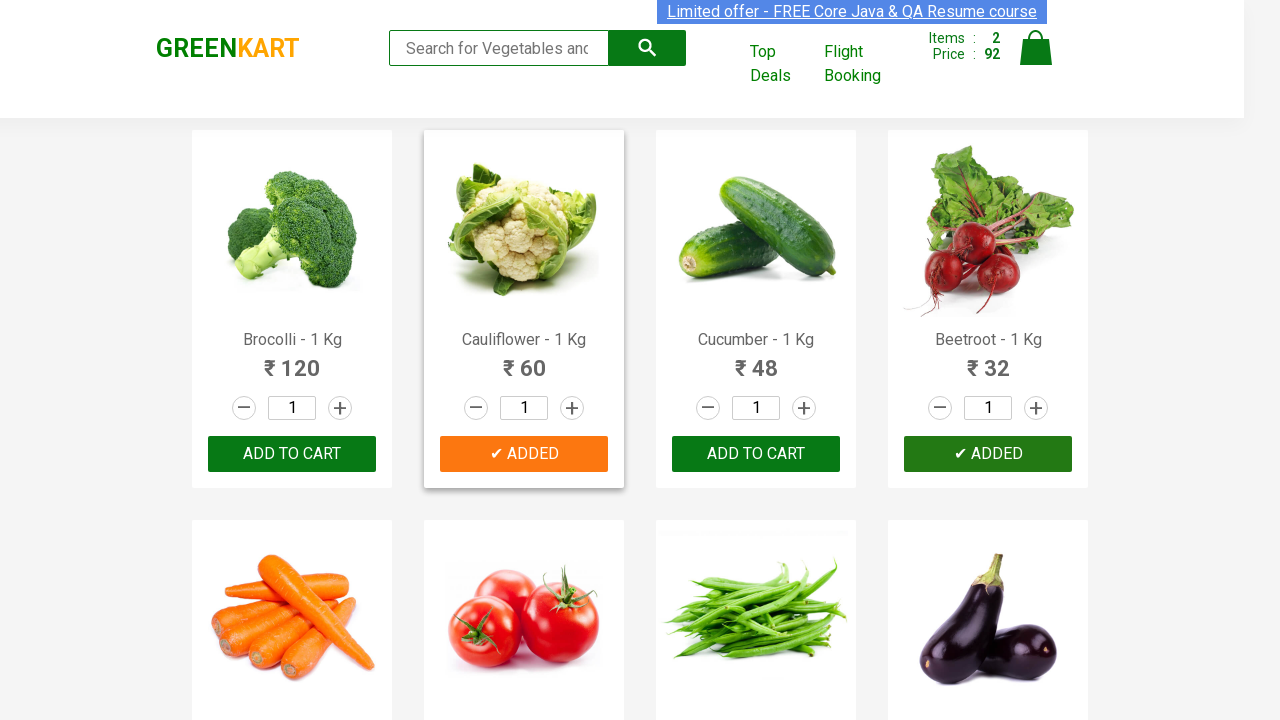

Added 'Beans' to cart at (756, 360) on xpath=//div[@class='product-action']/button >> nth=6
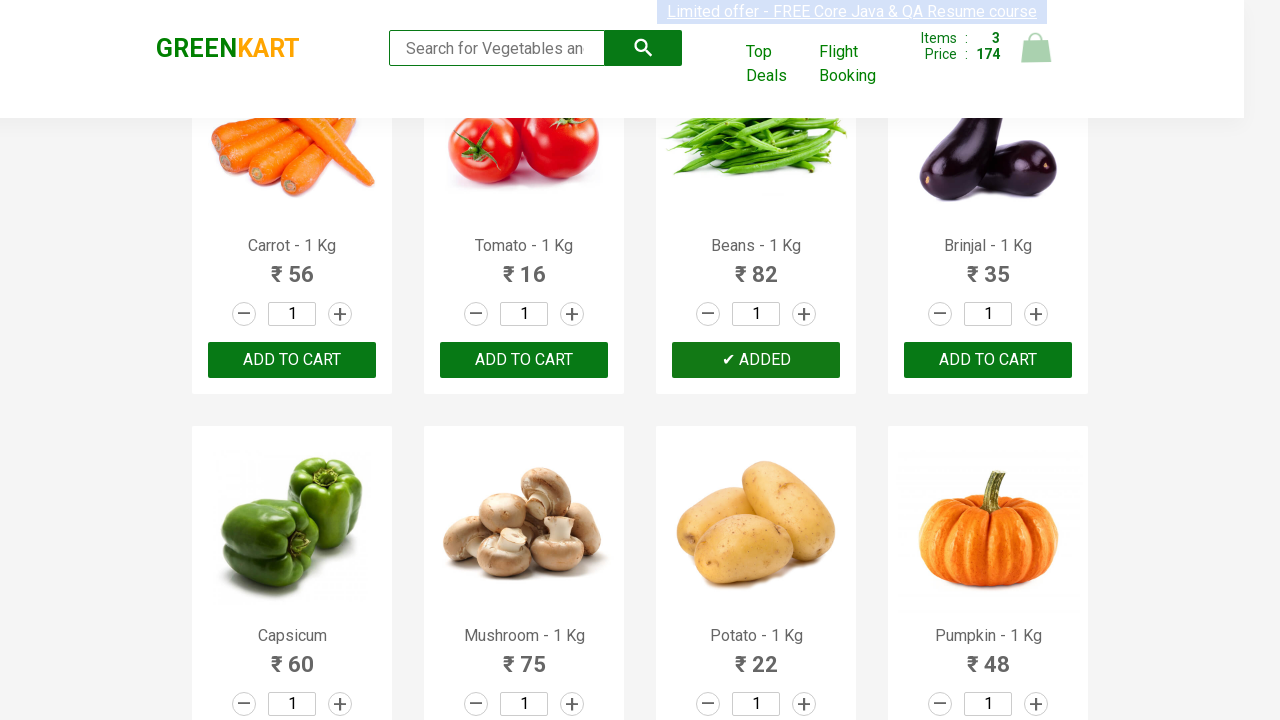

Added 'Mushroom' to cart at (524, 360) on xpath=//div[@class='product-action']/button >> nth=9
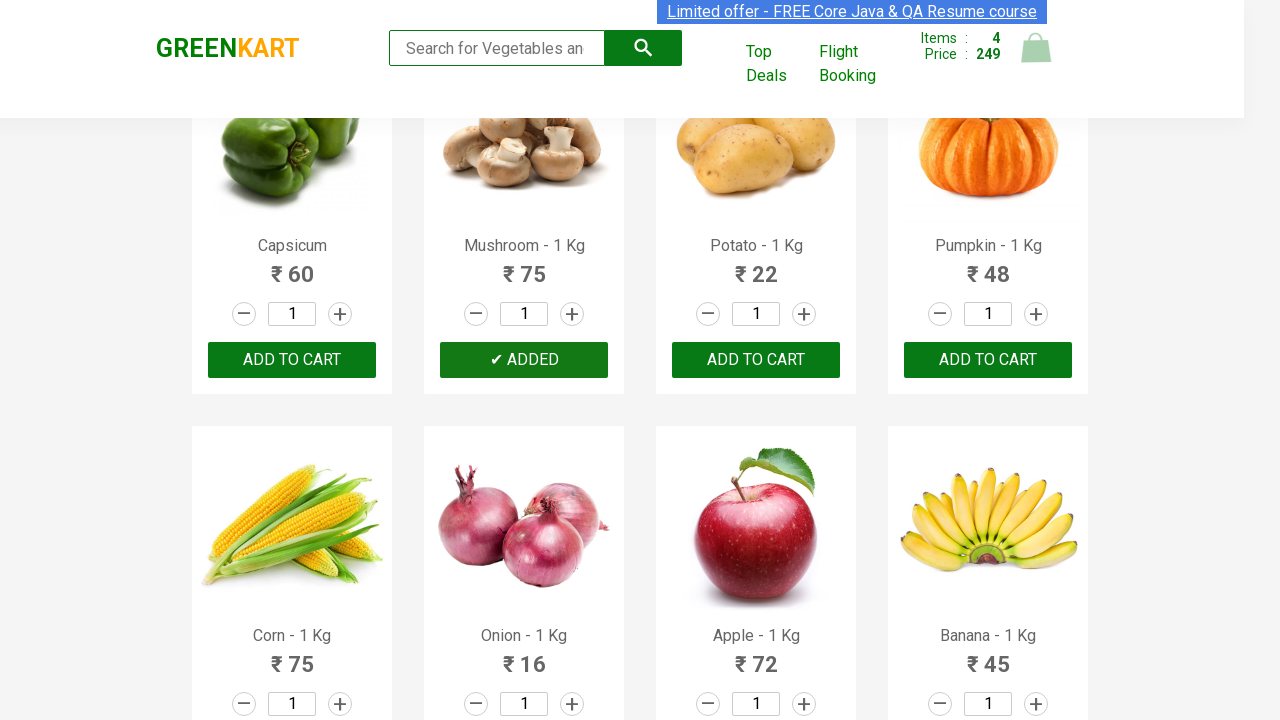

Clicked cart icon to view cart at (1036, 48) on img[alt='Cart']
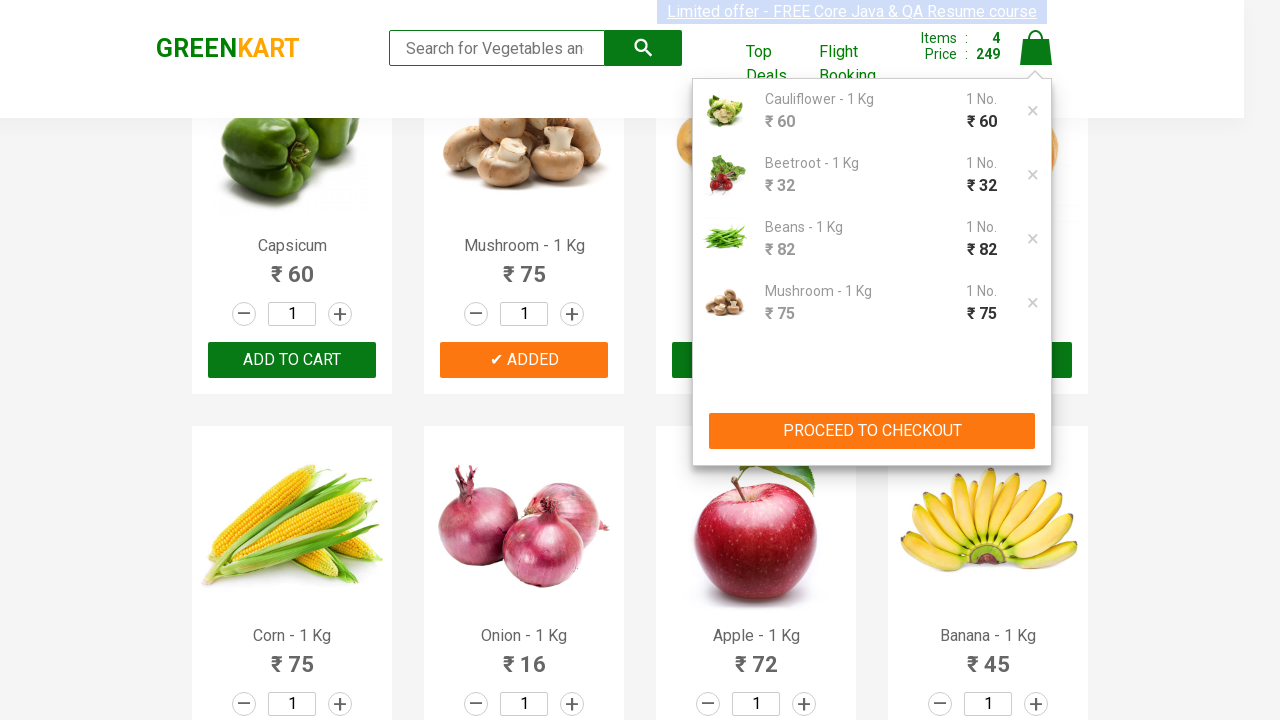

Clicked PROCEED TO CHECKOUT button at (872, 431) on xpath=//button[text()='PROCEED TO CHECKOUT']
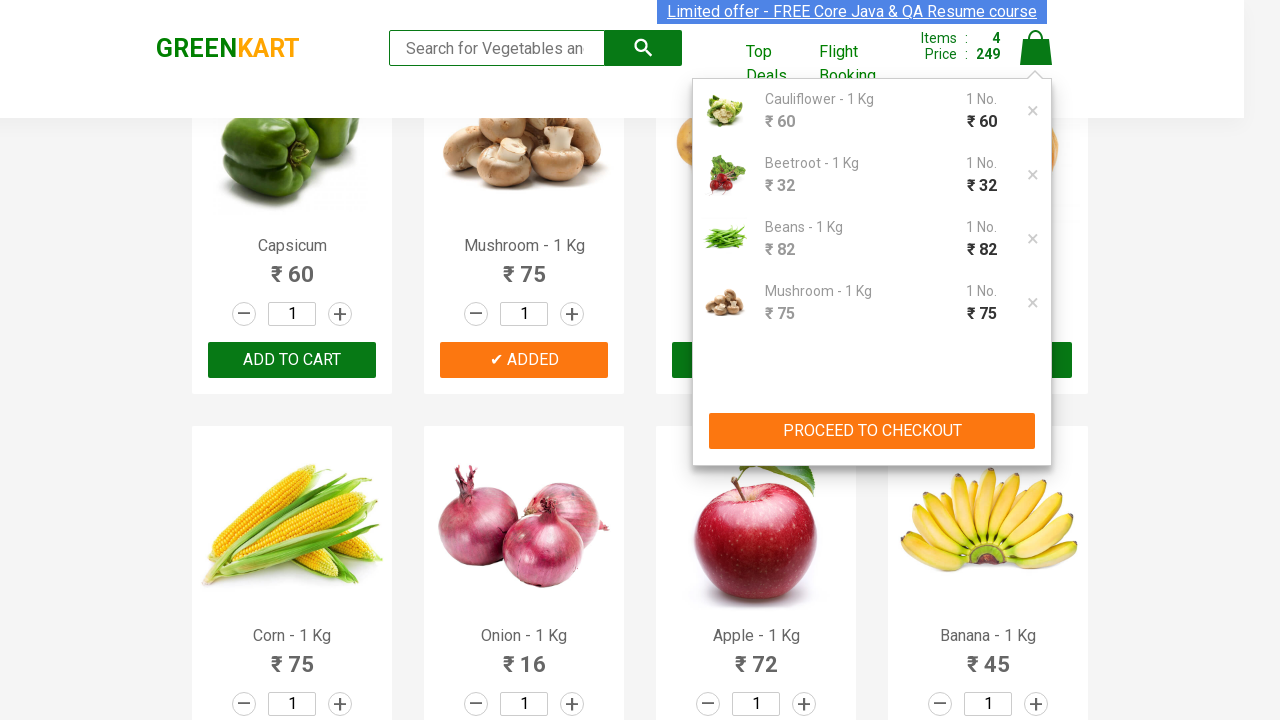

Promo code input field loaded
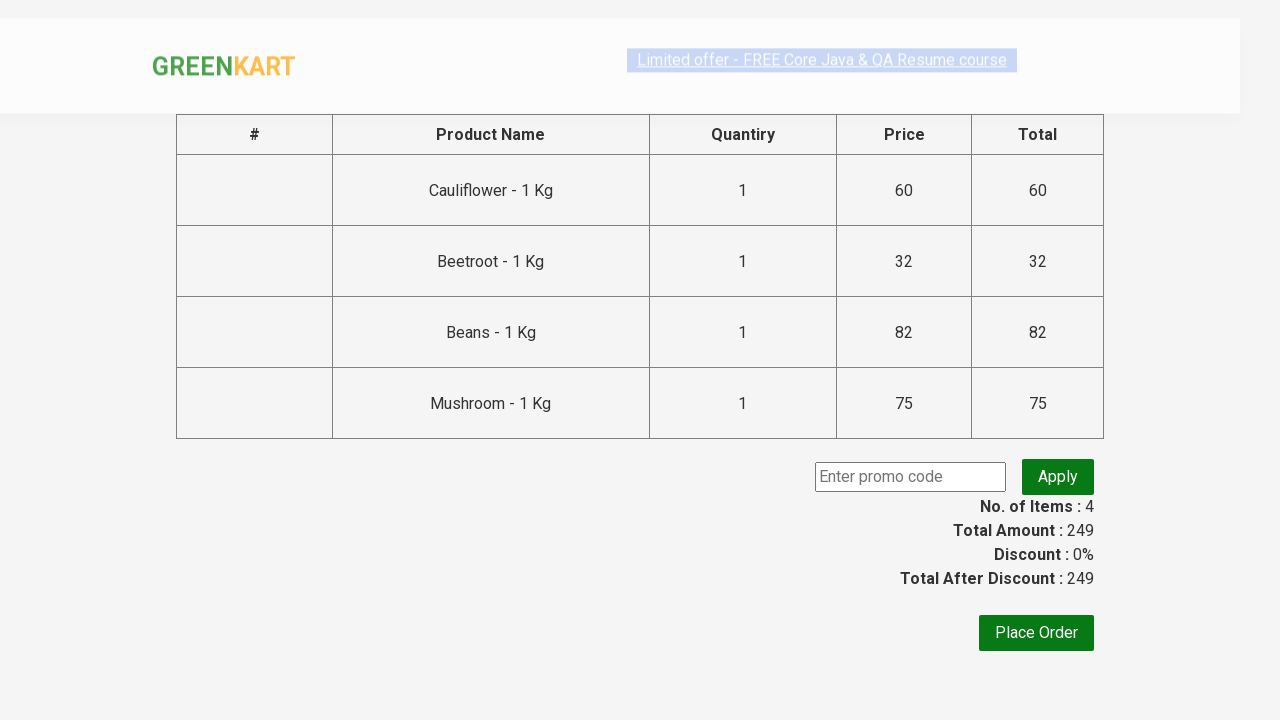

Entered promo code 'rahulshettyacademy' on input.promoCode
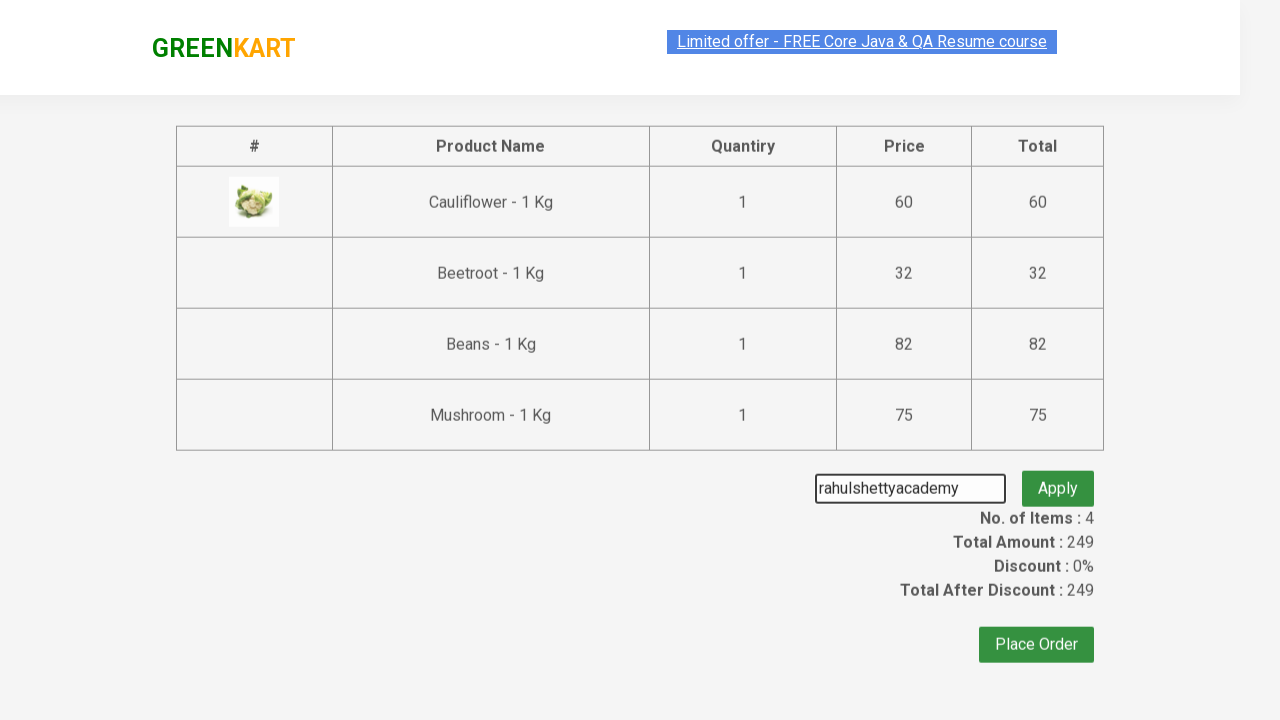

Clicked apply promo button at (1058, 477) on button.promoBtn
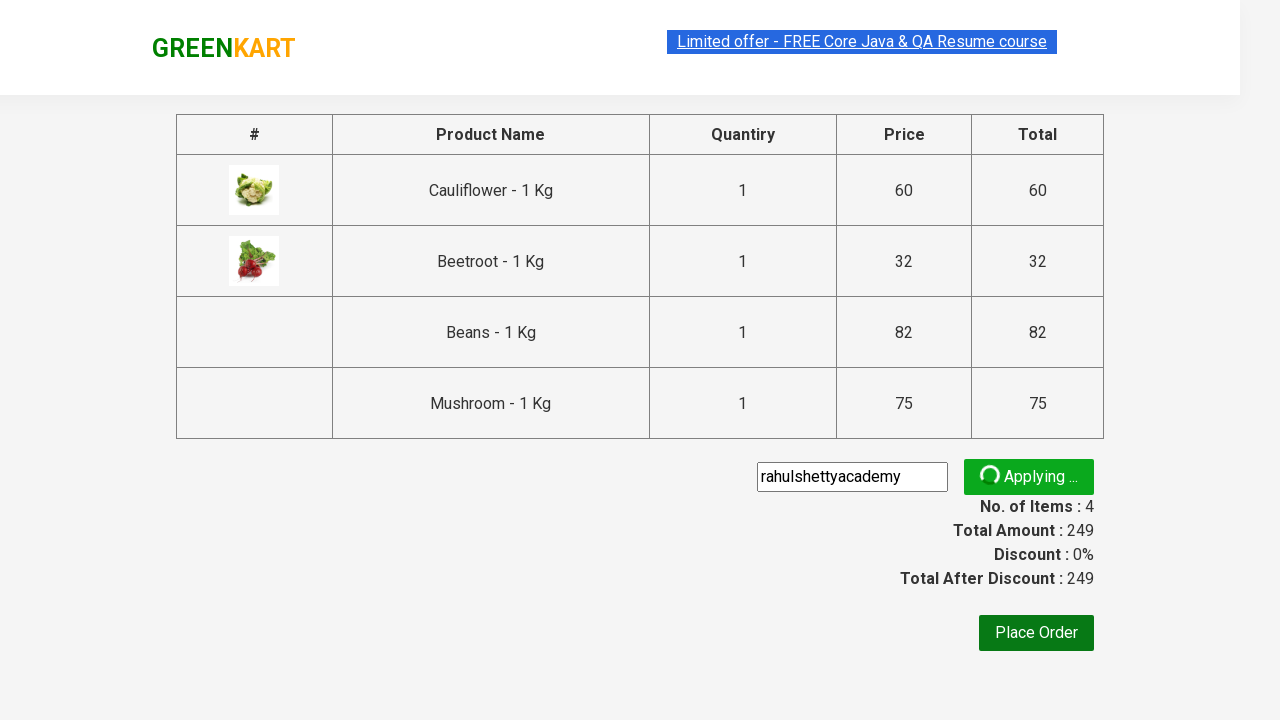

Promo info message appeared
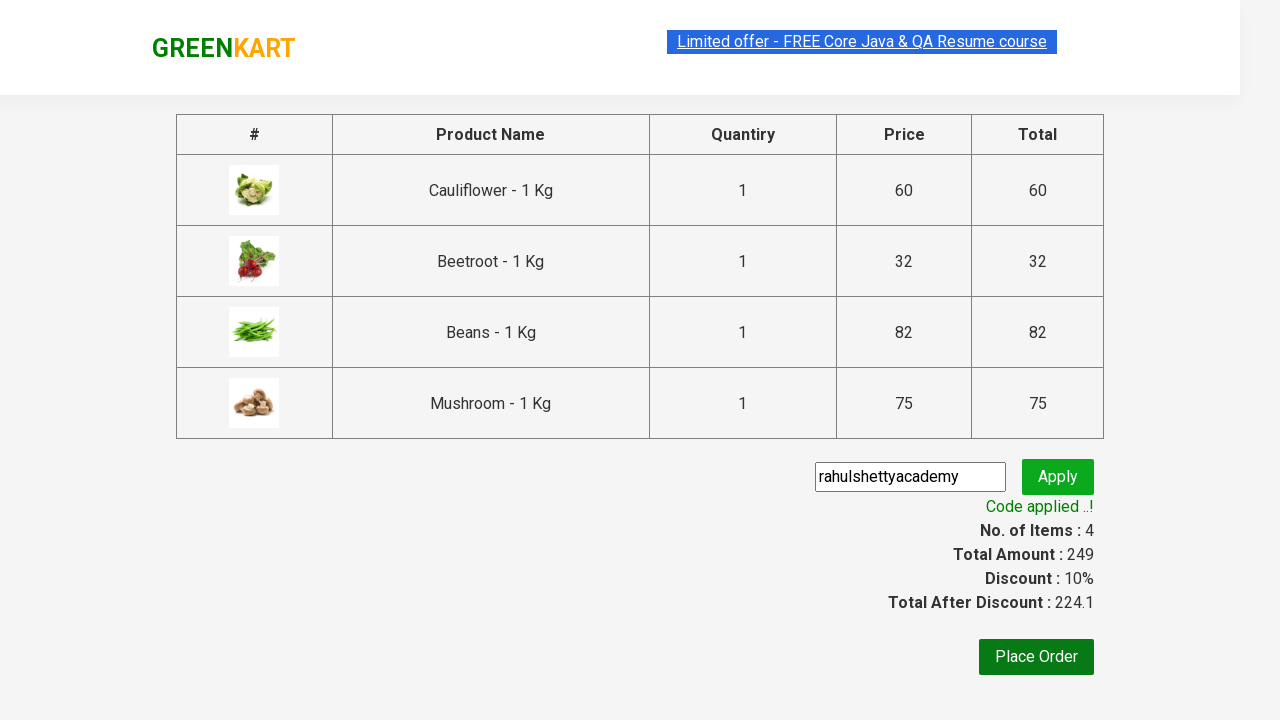

Promo message retrieved: Code applied ..!
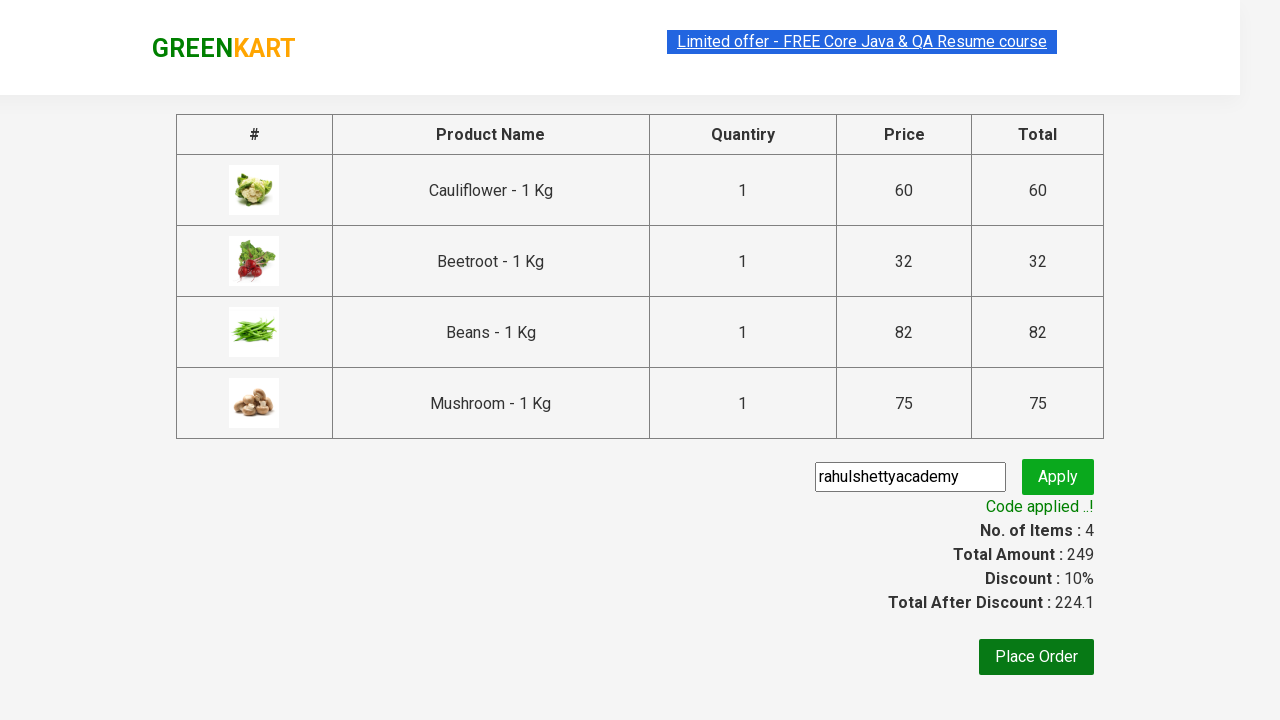

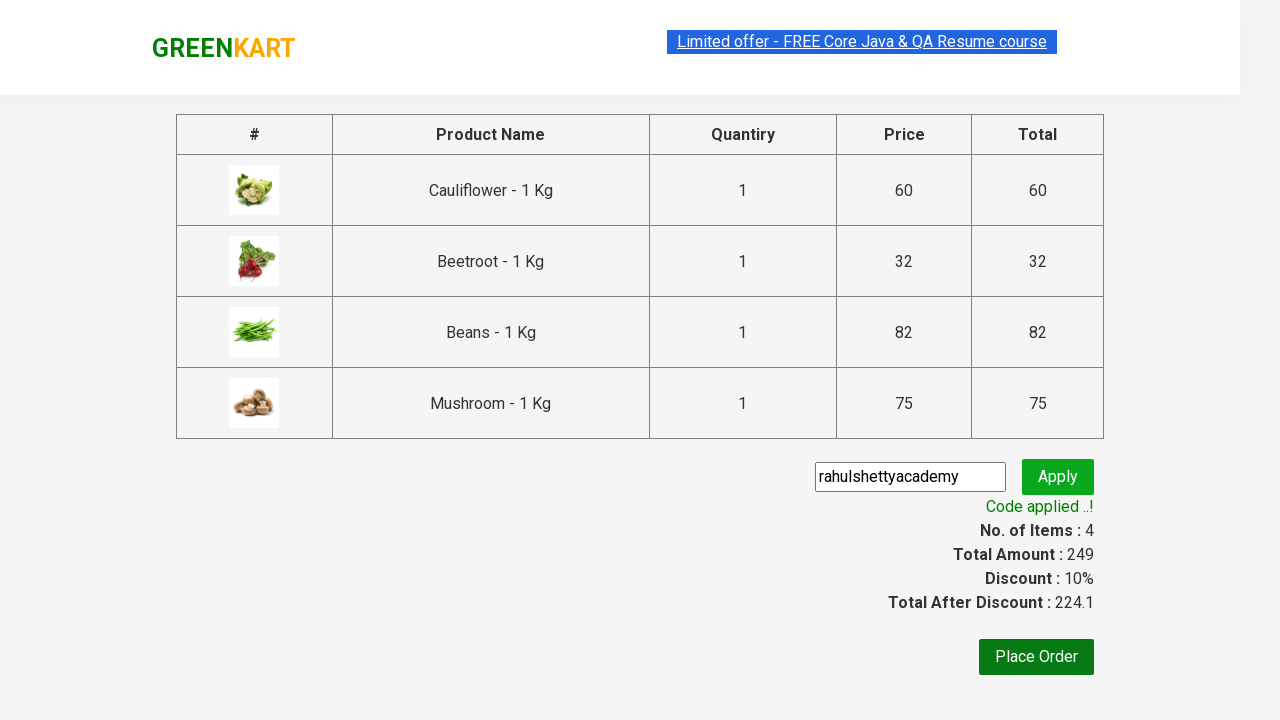